Tests form input functionality on the TestCafe example page by filling a developer name field with "Peter", replacing it with "Parker", and verifying the field contains the updated value.

Starting URL: https://devexpress.github.io/testcafe/example/

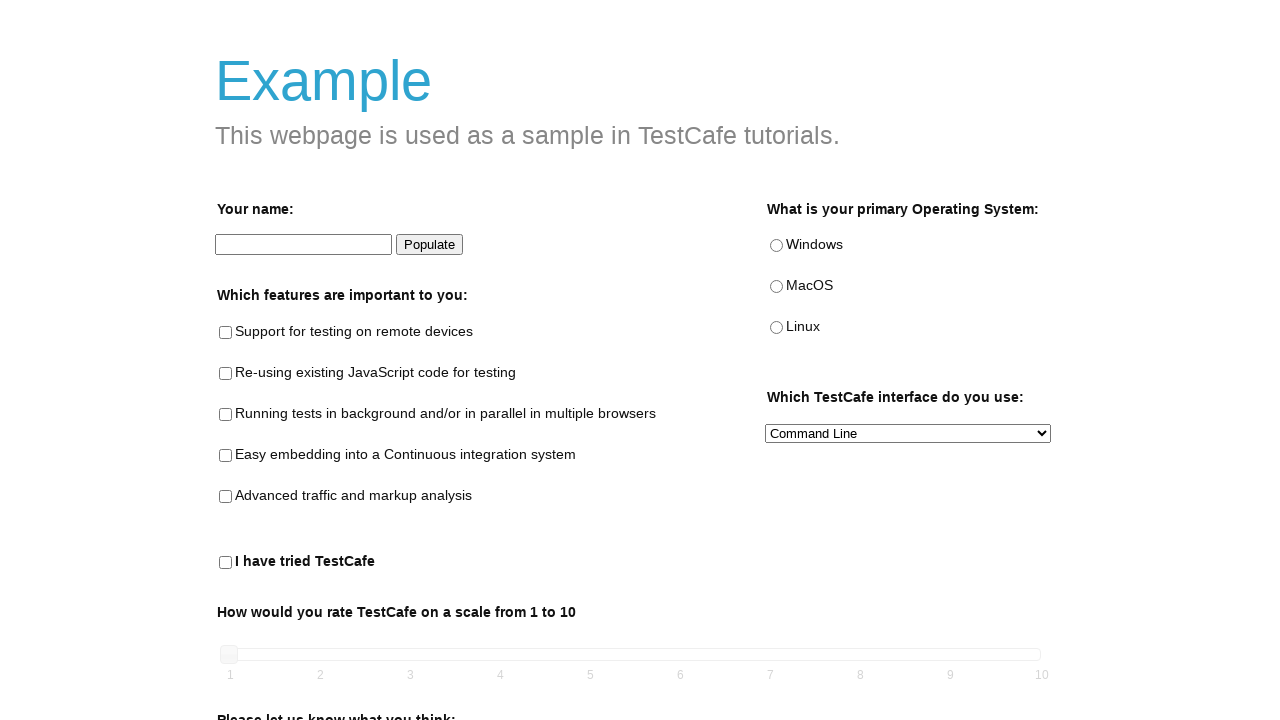

Filled developer name field with 'Peter' on #developer-name
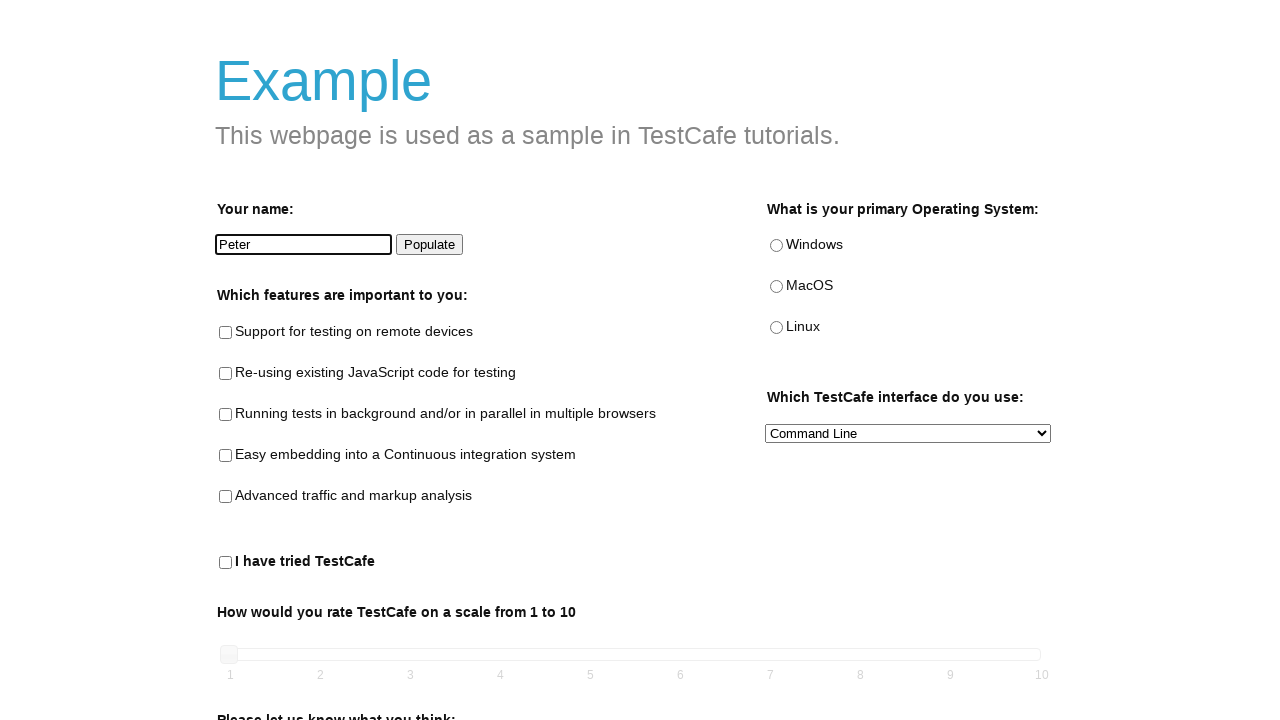

Replaced developer name field value with 'Parker' on #developer-name
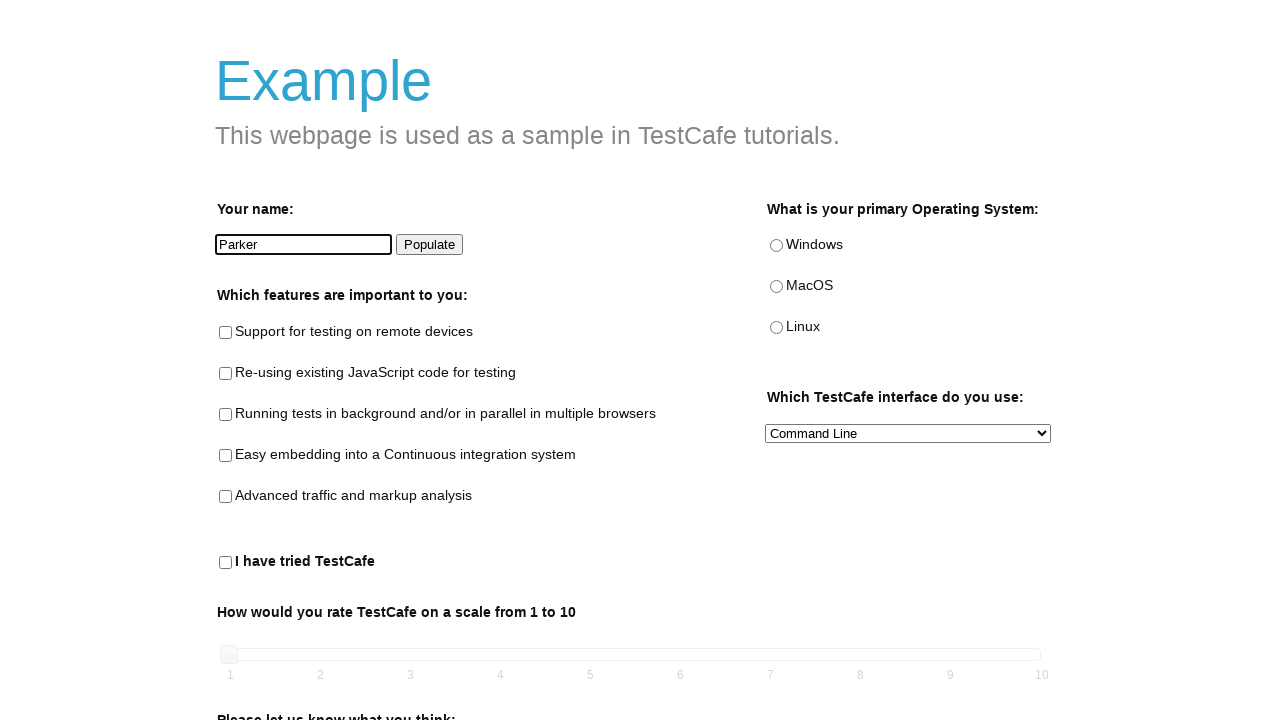

Retrieved current value from developer name field
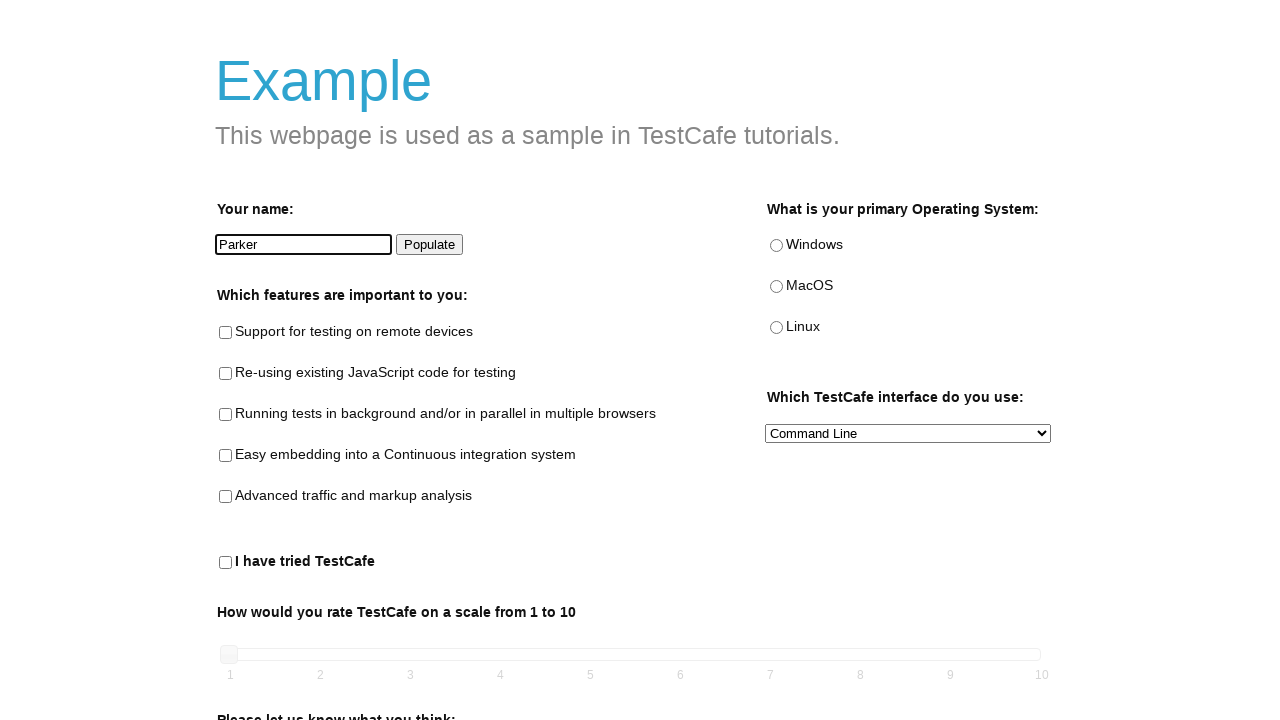

Verified developer name field contains 'Parker'
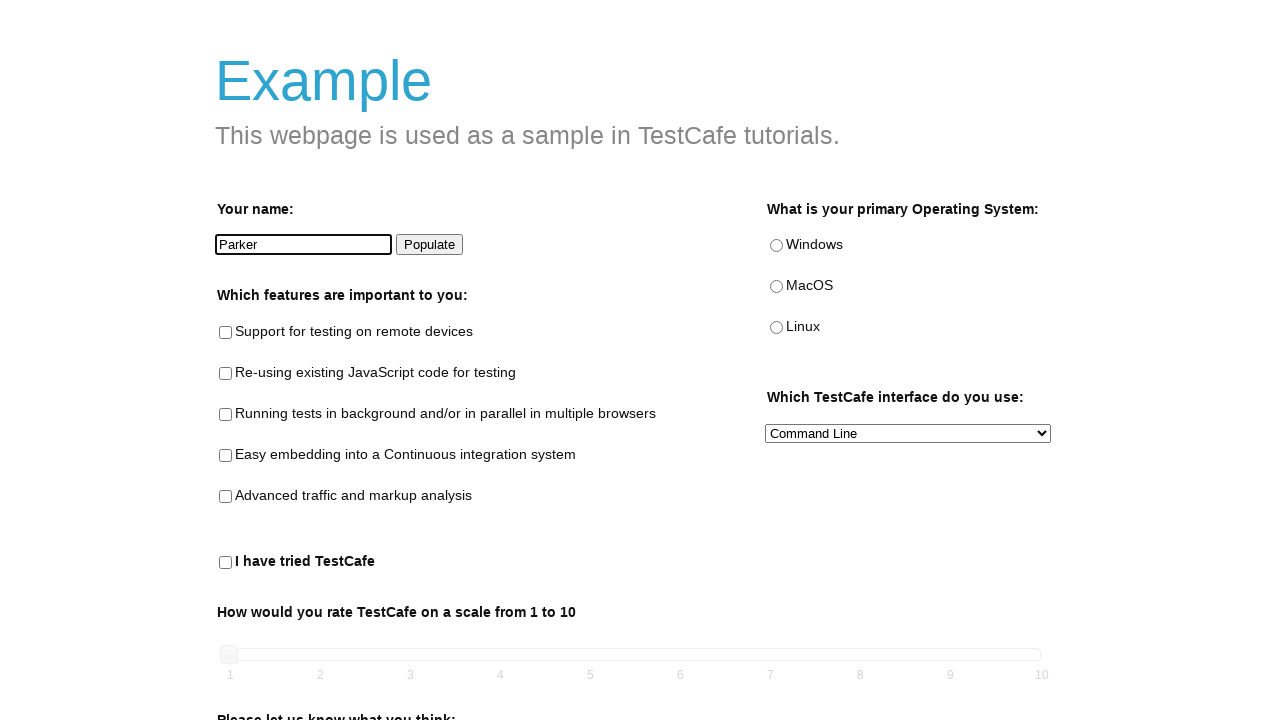

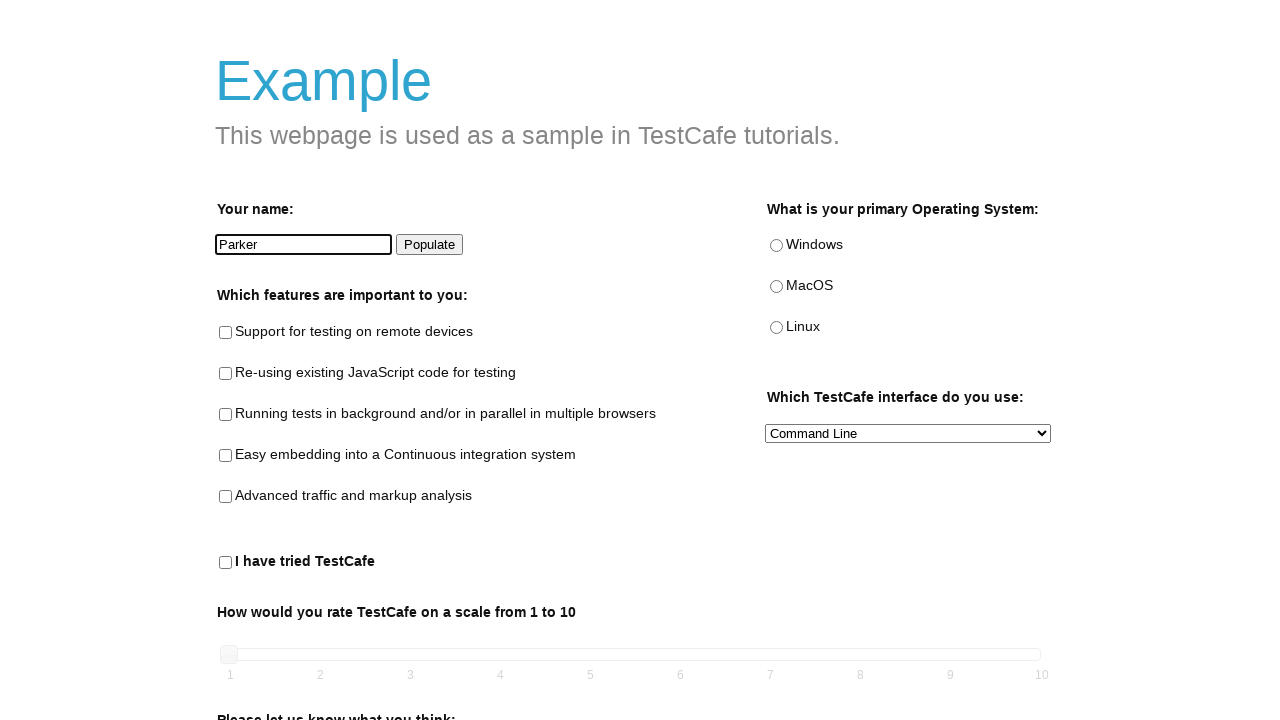